Tests that clicking the GitHub icon link on the Plato website navigates to GitHub

Starting URL: http://plato.yoavram.com

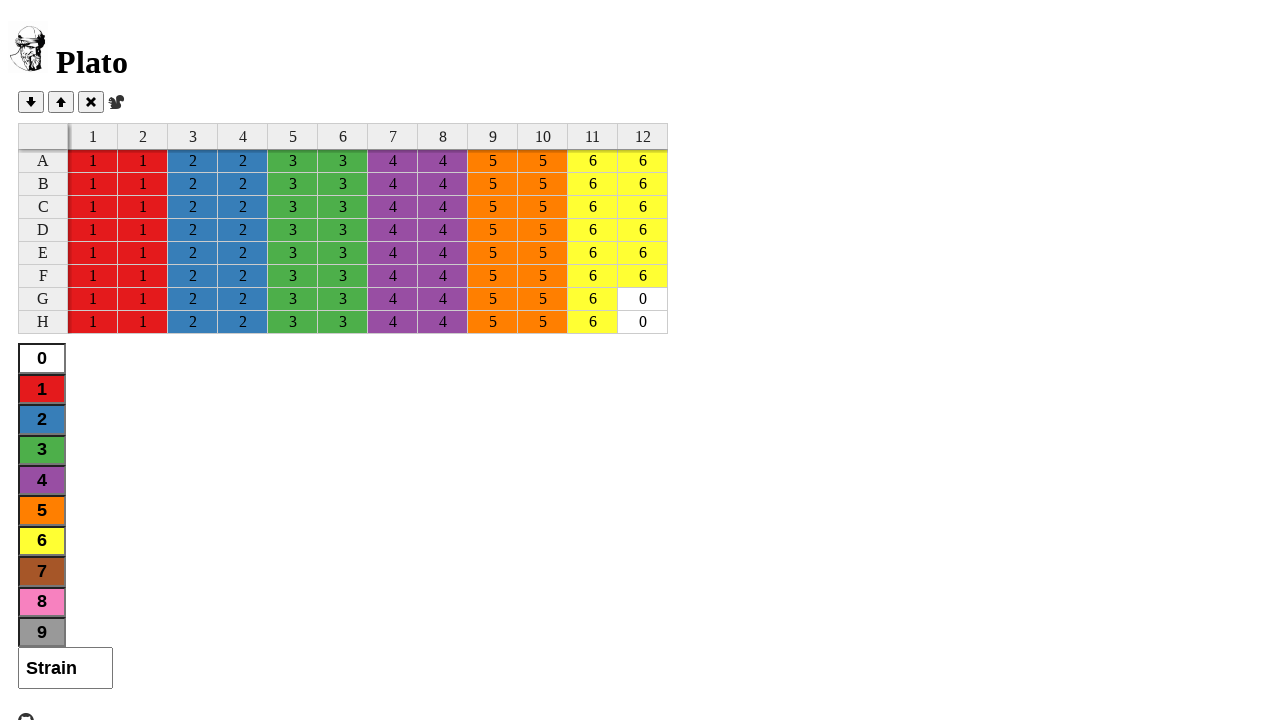

Verified page title contains 'Plato'
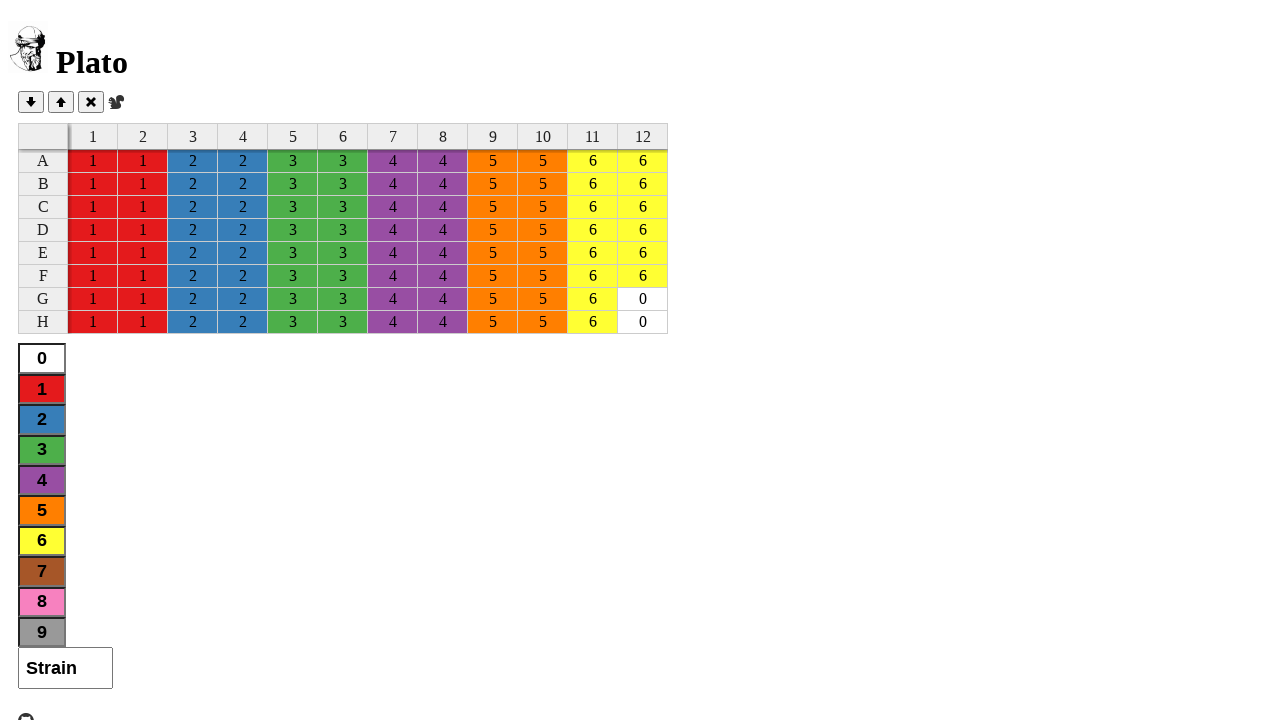

Clicked GitHub icon link at (26, 712) on .octicon-mark-github
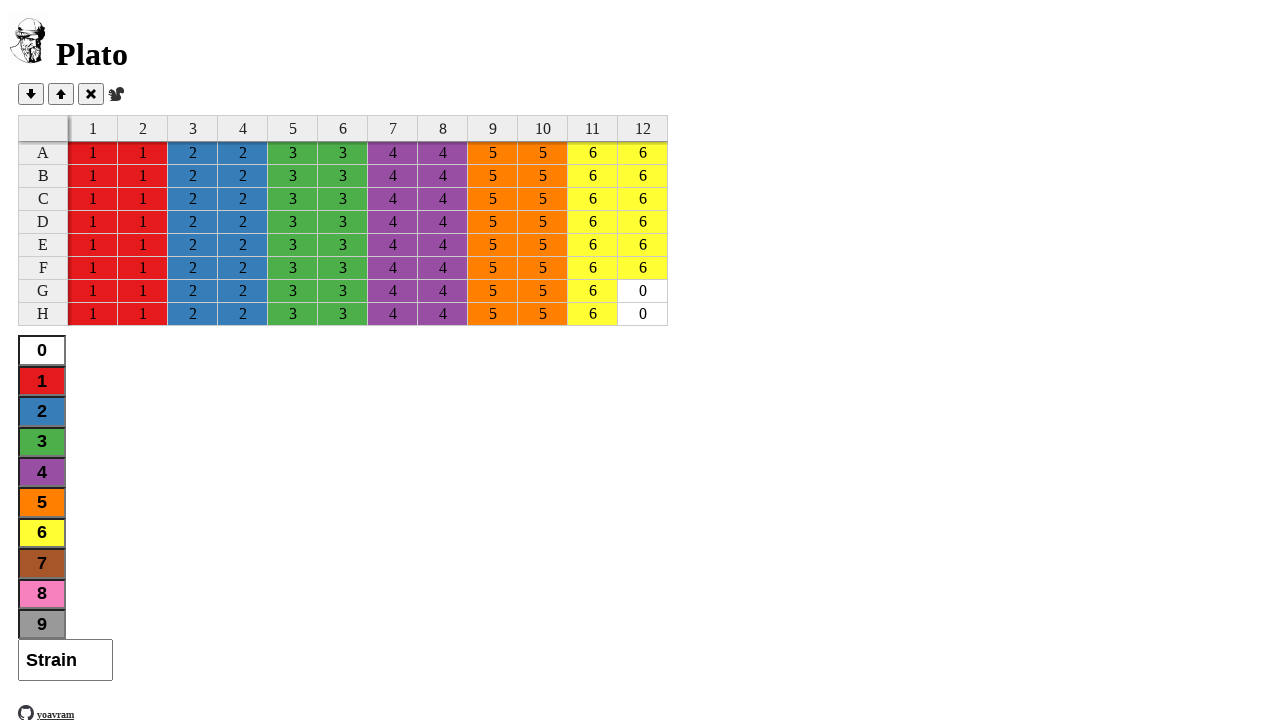

GitHub page loaded (domcontentloaded)
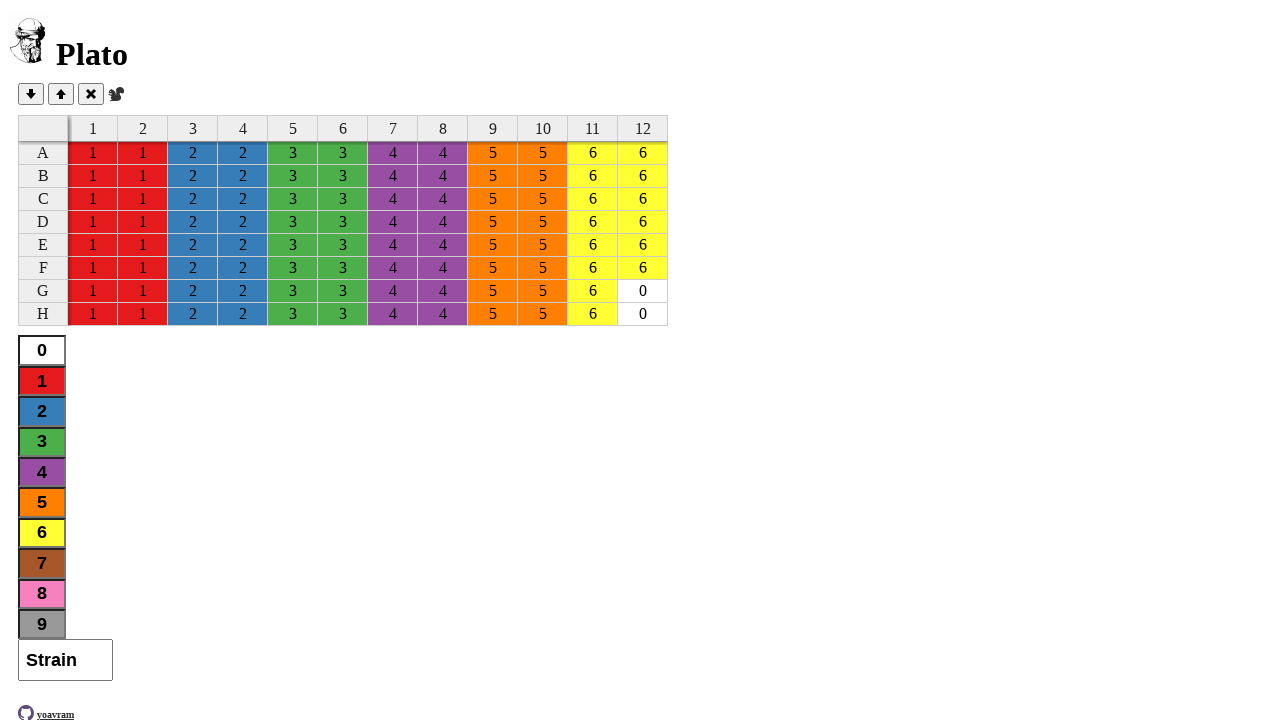

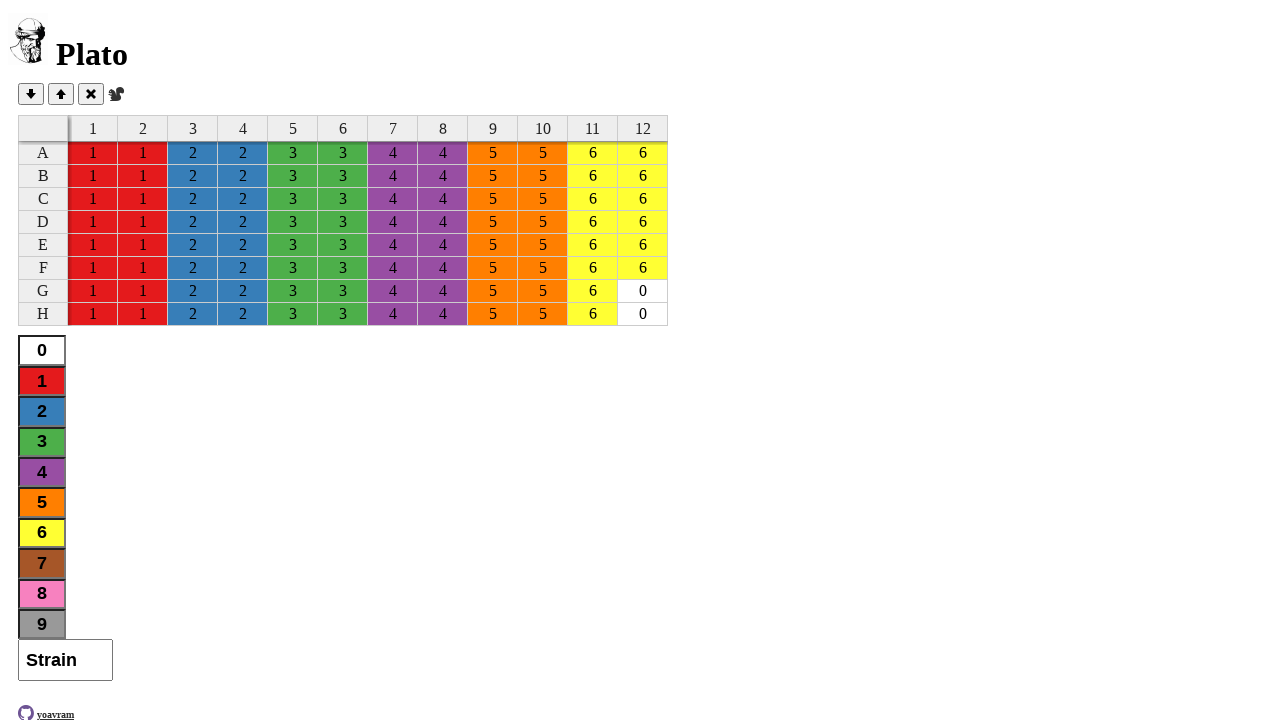